Tests the contact form submission by navigating to the Contact page, filling out all form fields, and submitting the form

Starting URL: https://alchemy.hguy.co/lms

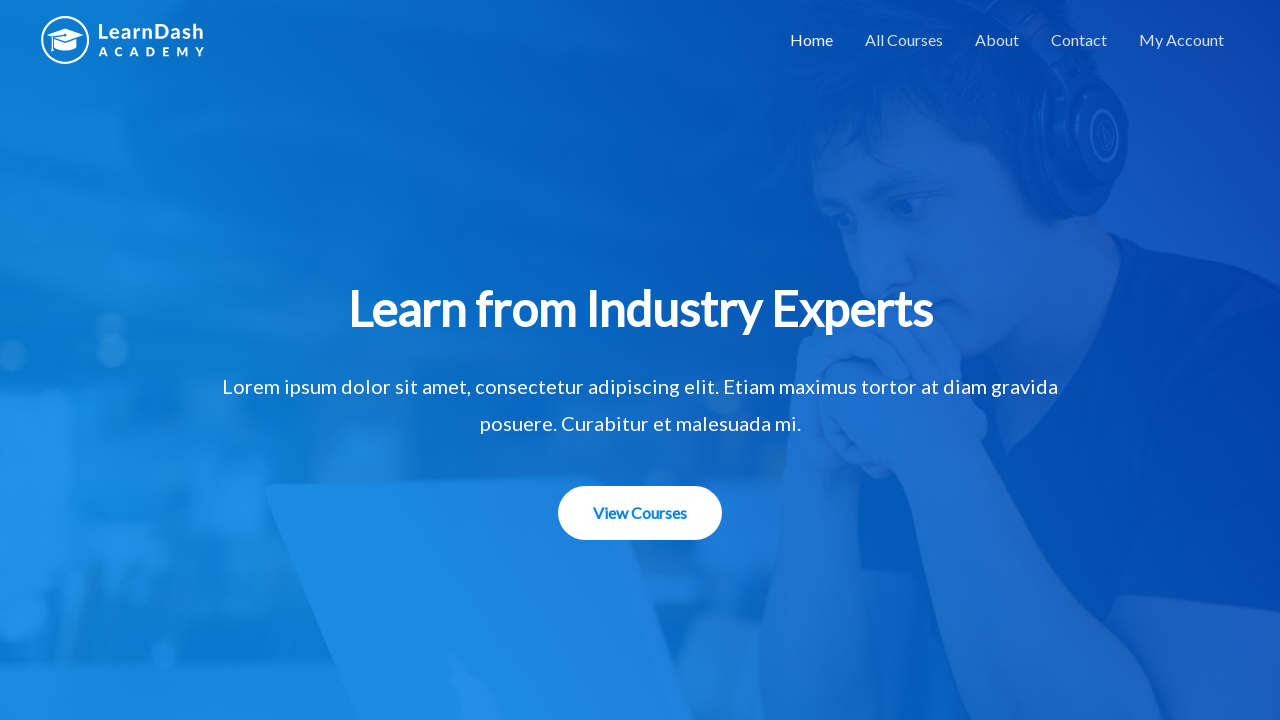

Clicked the Contact link to navigate to contact form page at (1079, 40) on xpath=//a[text()='Contact']
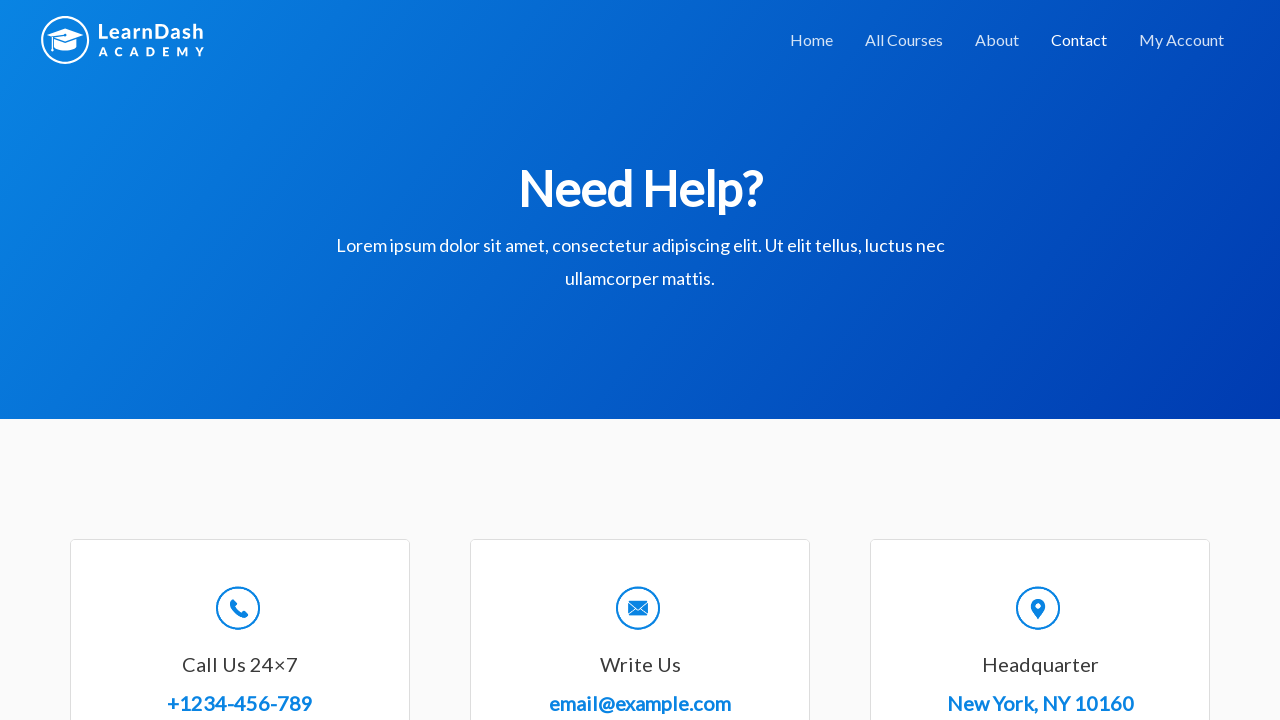

Filled name field with 'John Smith' on #wpforms-8-field_0
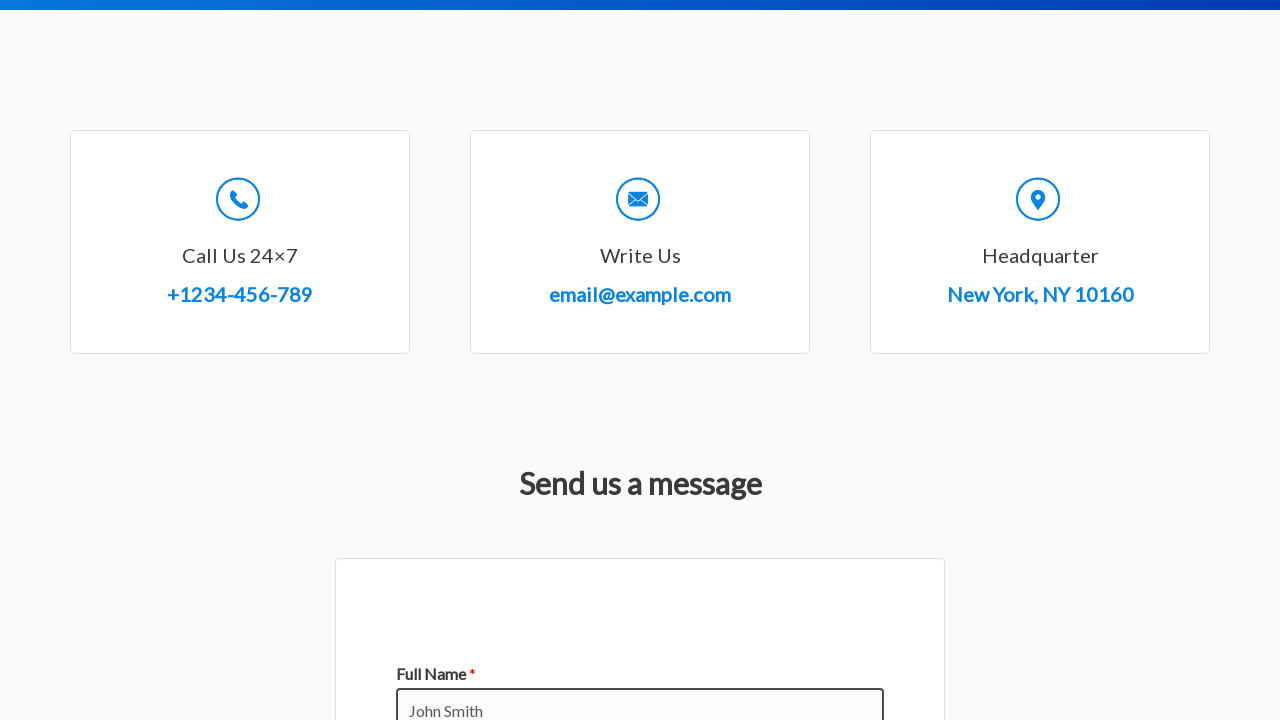

Filled email field with 'john.smith@example.com' on #wpforms-8-field_1
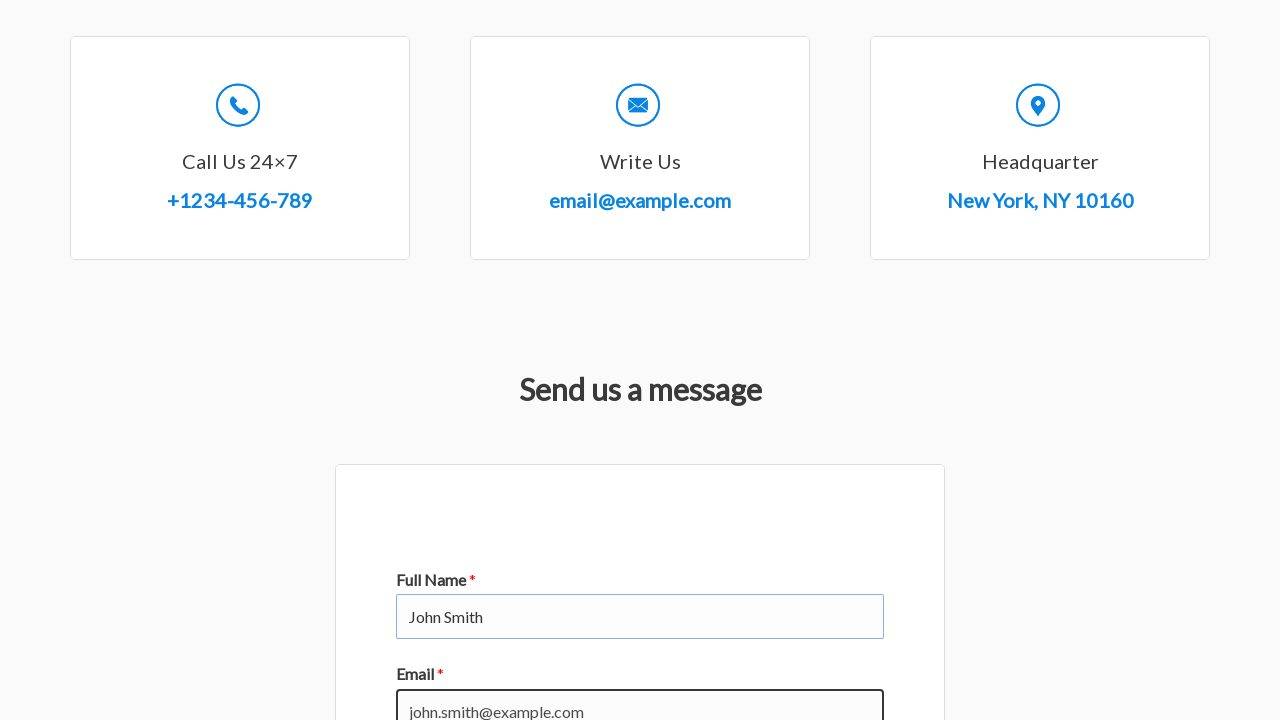

Filled subject field with 'Course Inquiry' on #wpforms-8-field_3
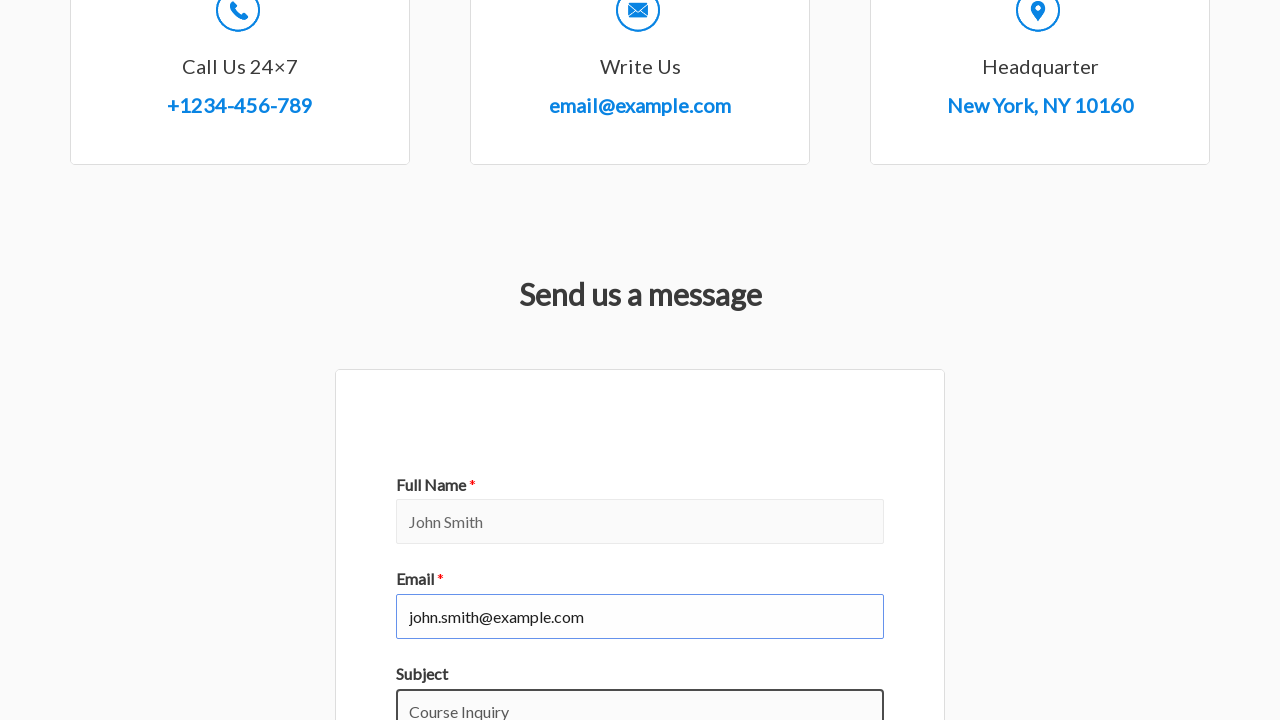

Filled message field with course inquiry details on #wpforms-8-field_2
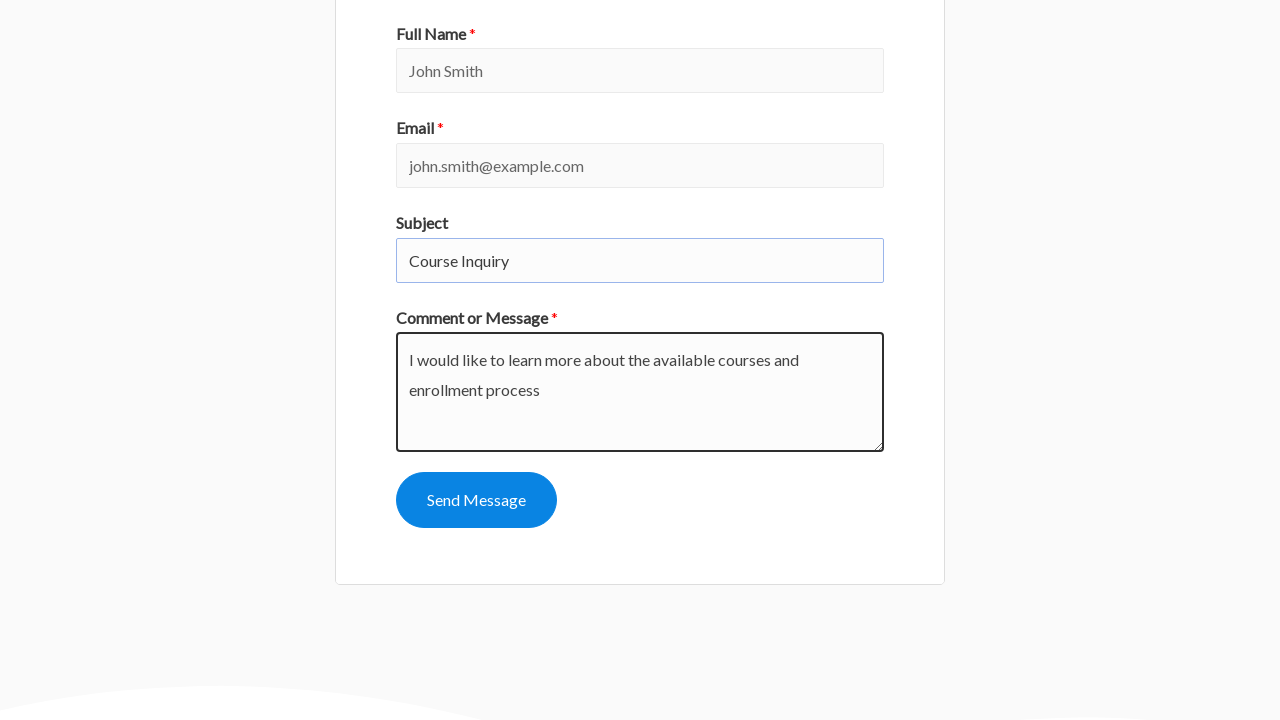

Clicked the submit button to submit the contact form at (476, 500) on #wpforms-submit-8
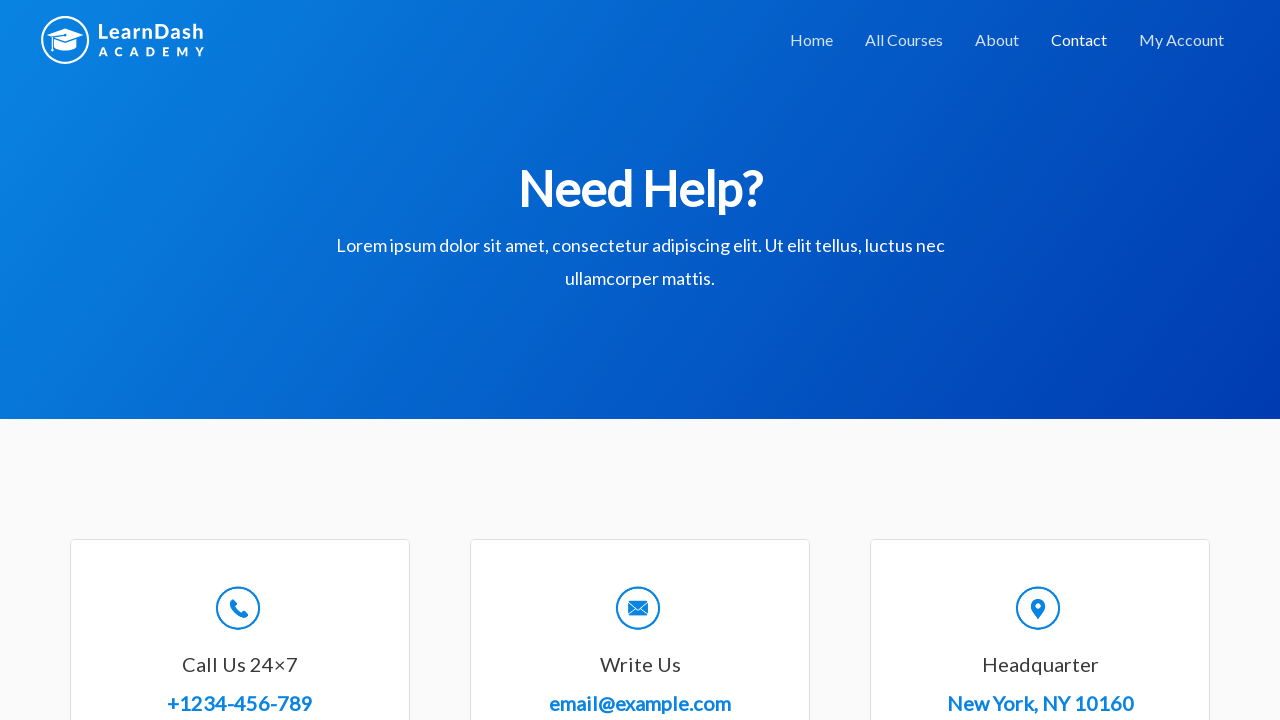

Form submission confirmation message appeared
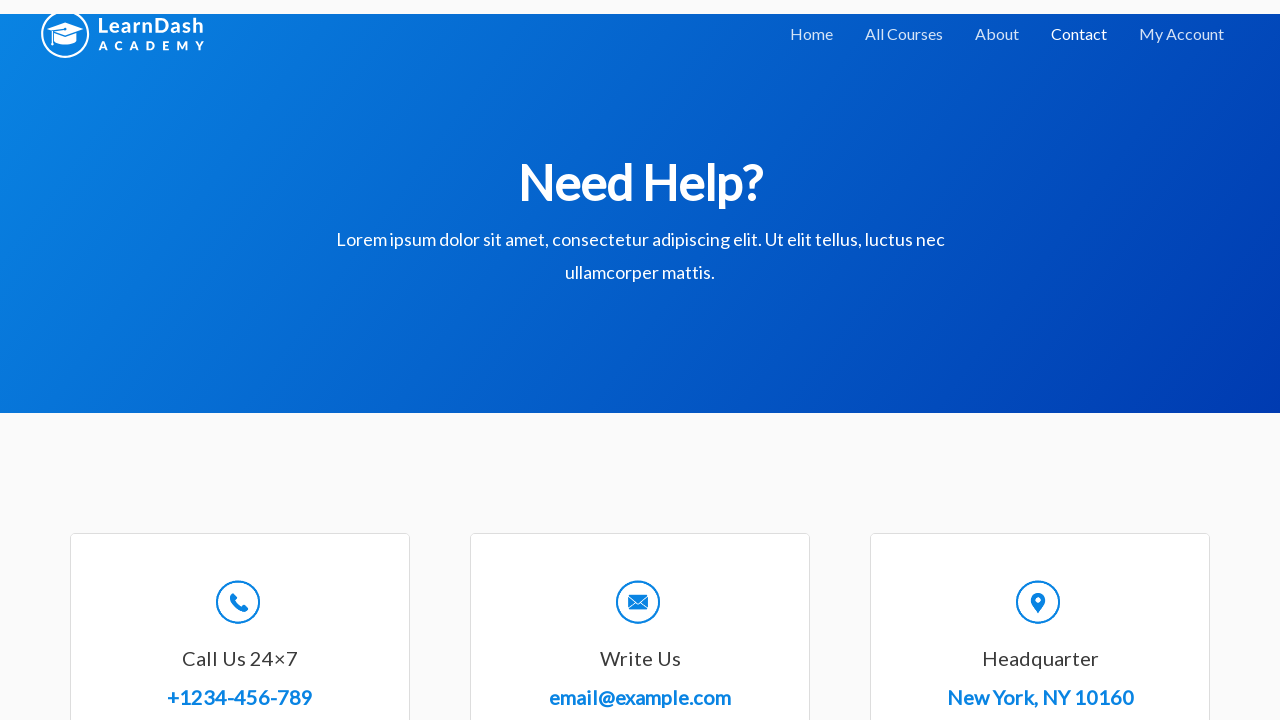

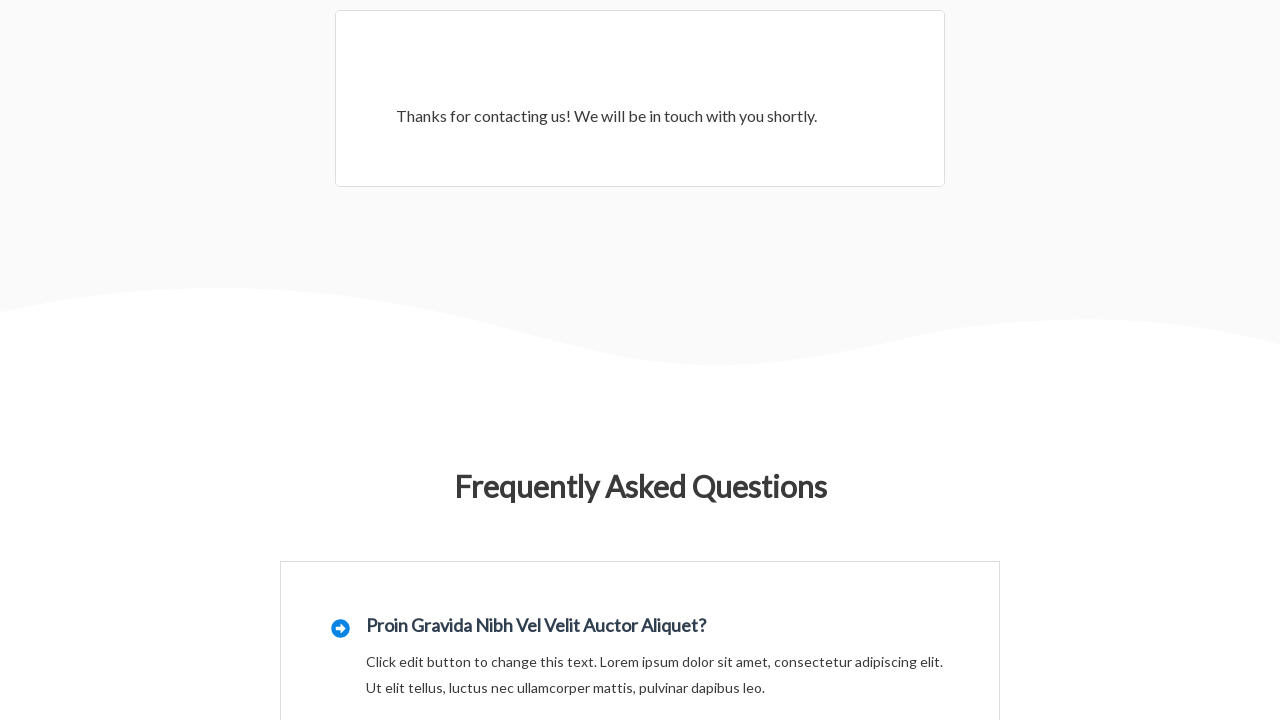